Tests confirm dialog by clicking confirm button and dismissing the confirmation alert

Starting URL: https://rahulshettyacademy.com/AutomationPractice/

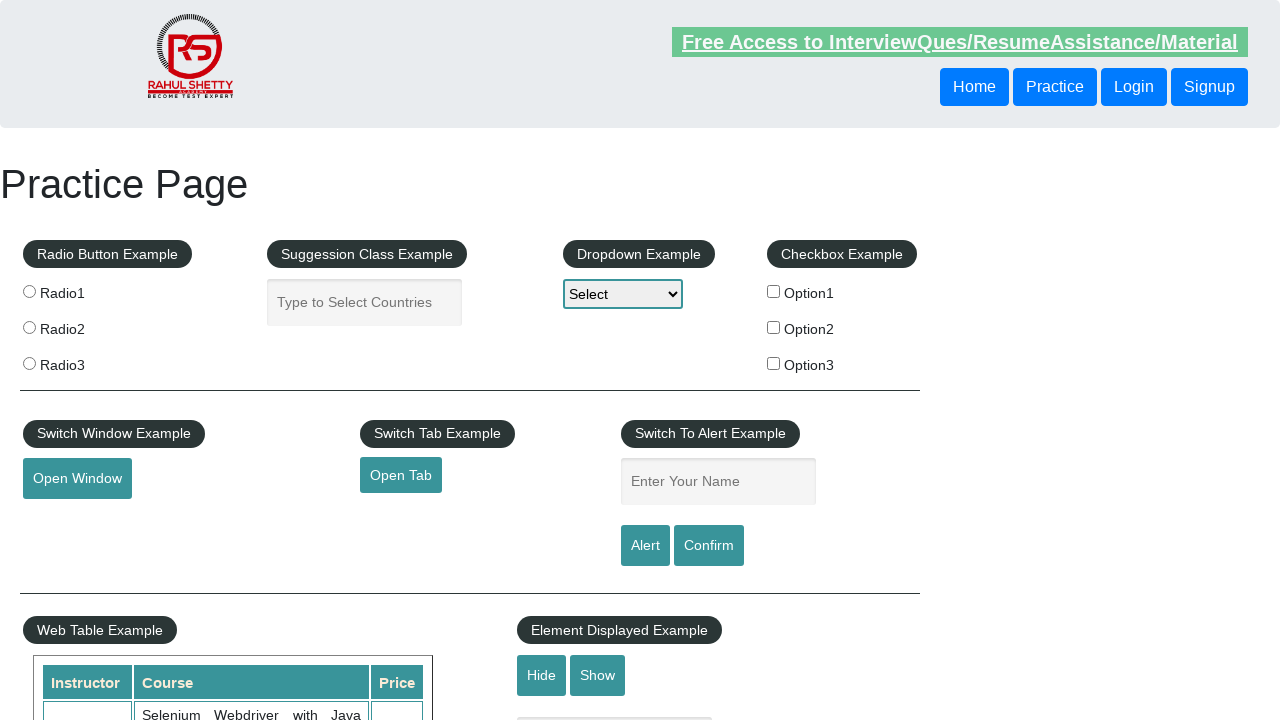

Filled name field with 'SampleName123' on input#name
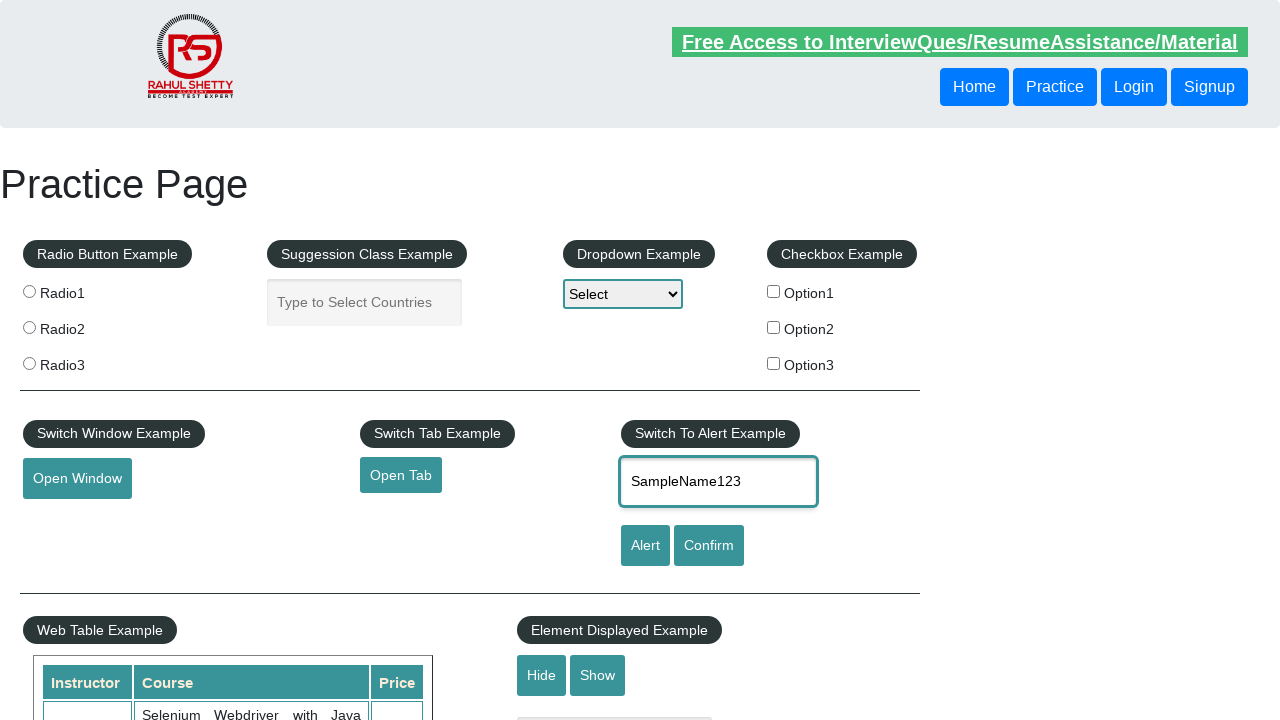

Set up dialog handler to dismiss confirmation alert
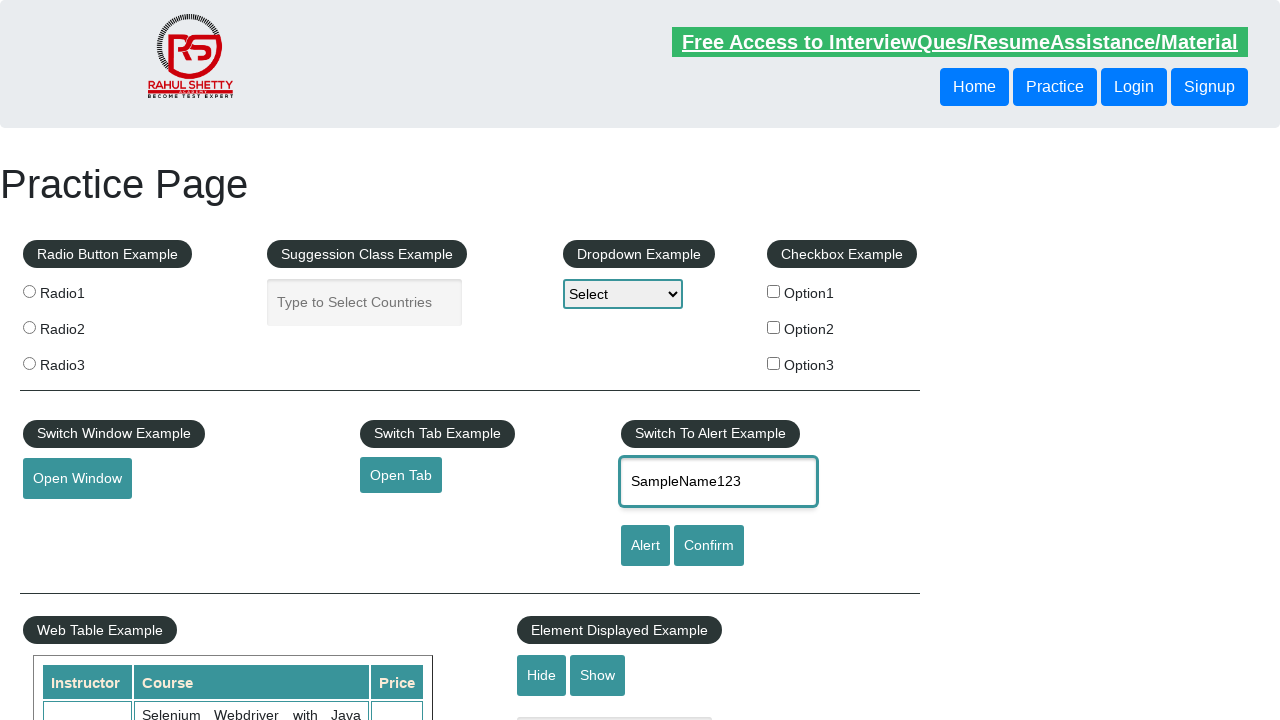

Clicked confirm button to trigger confirmation dialog at (709, 546) on input#confirmbtn
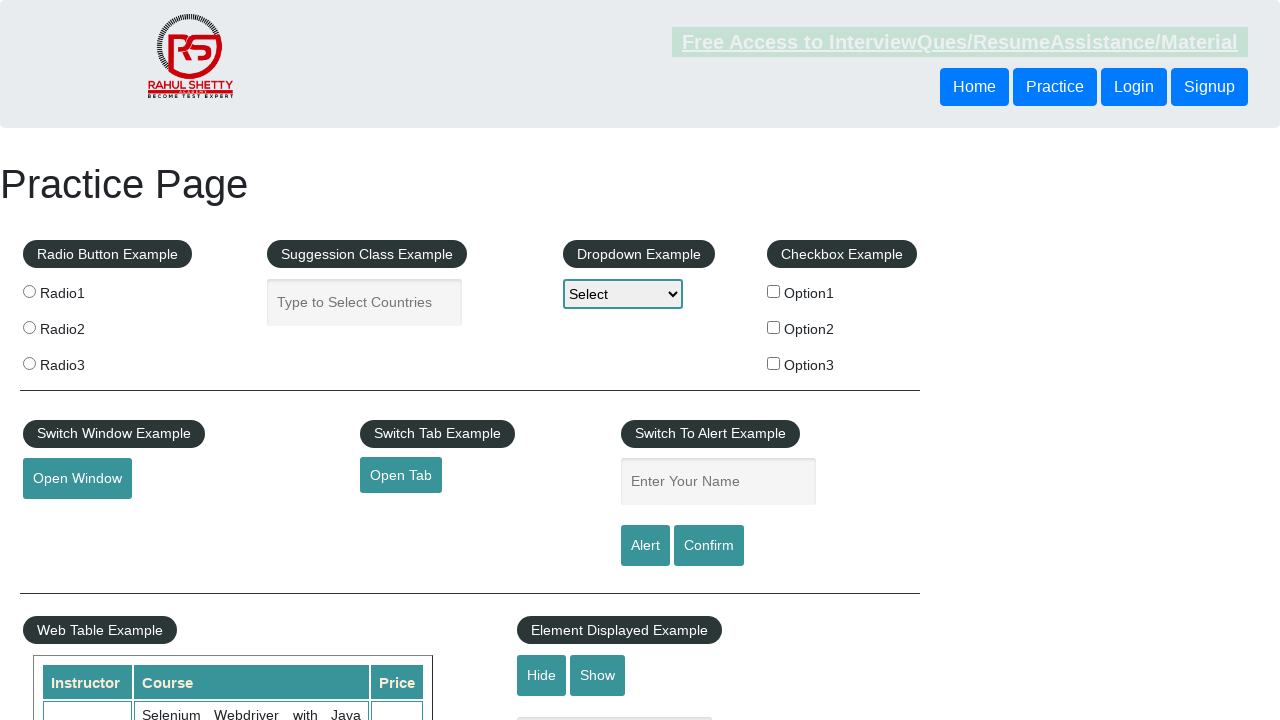

Waited for dialog to be dismissed and processed
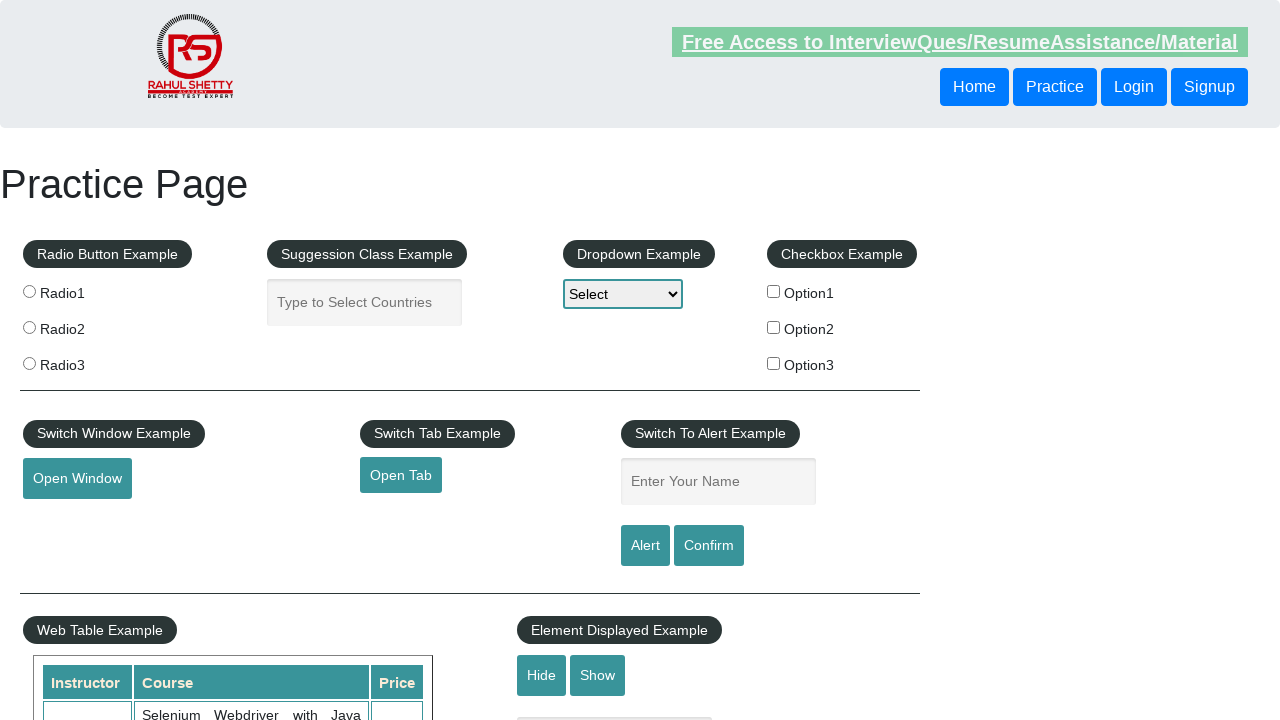

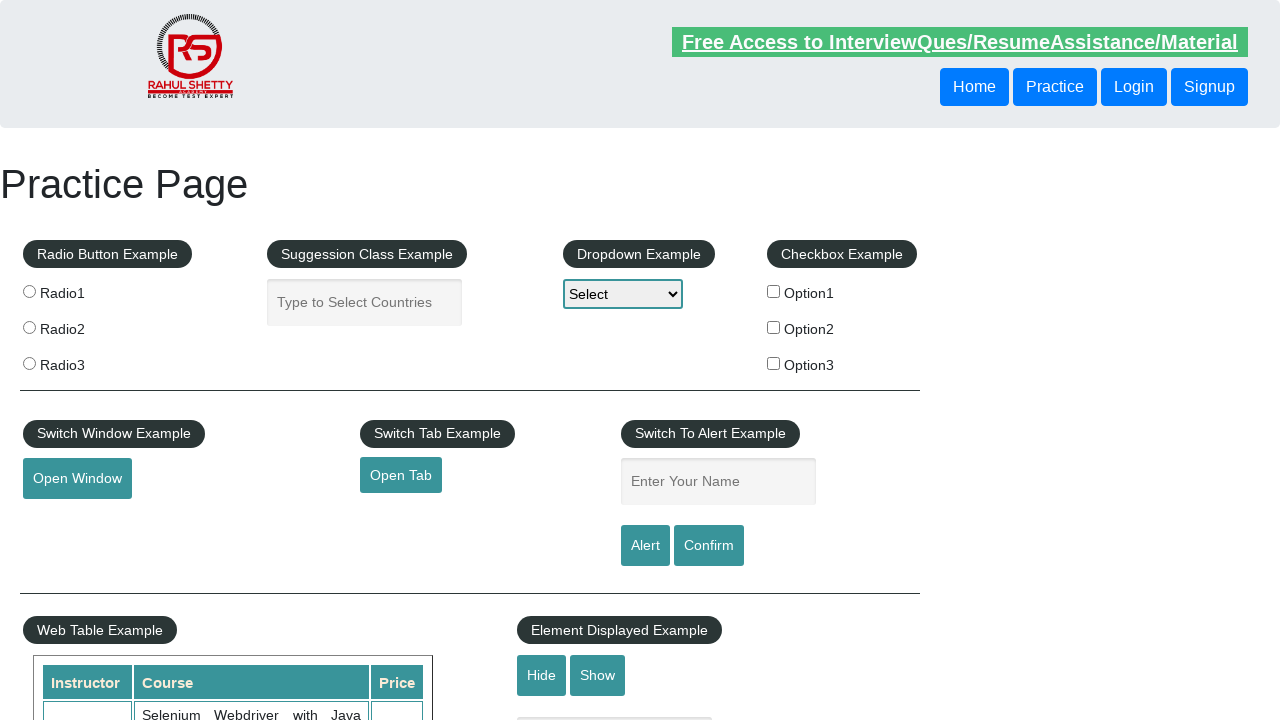